Tests that todo data persists after page reload

Starting URL: https://demo.playwright.dev/todomvc

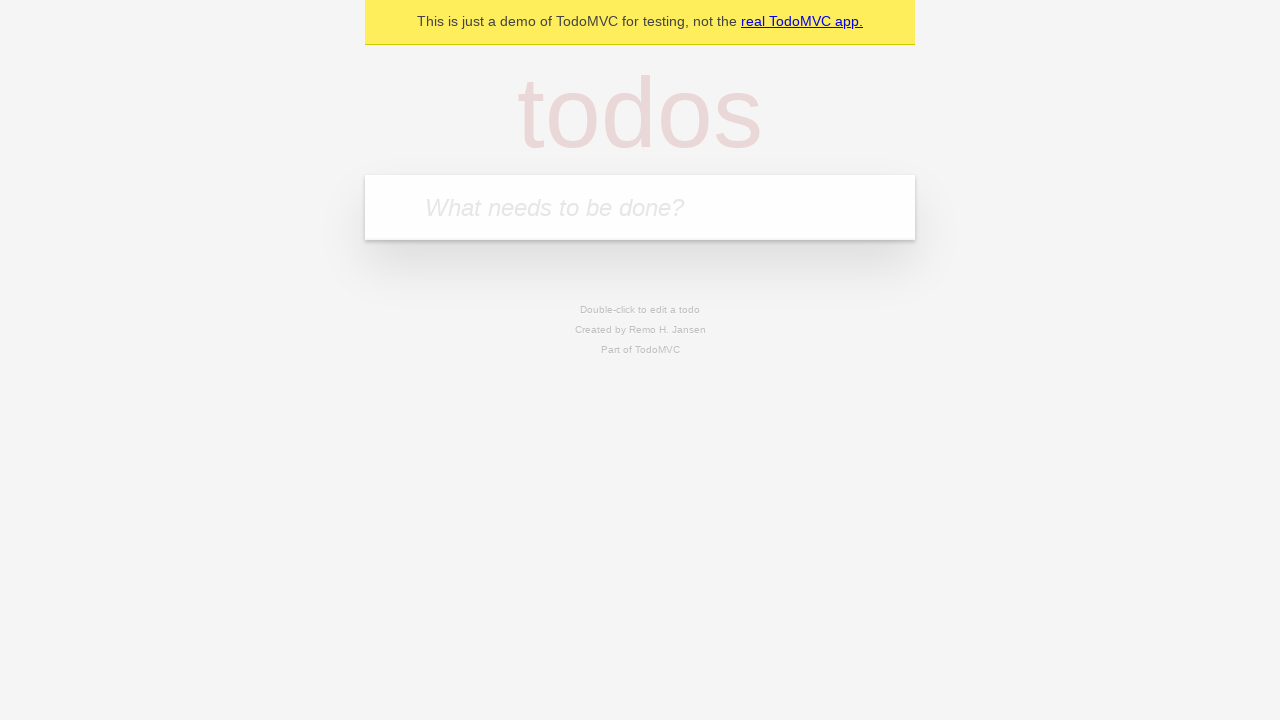

Filled todo input with 'buy some cheese' on internal:attr=[placeholder="What needs to be done?"i]
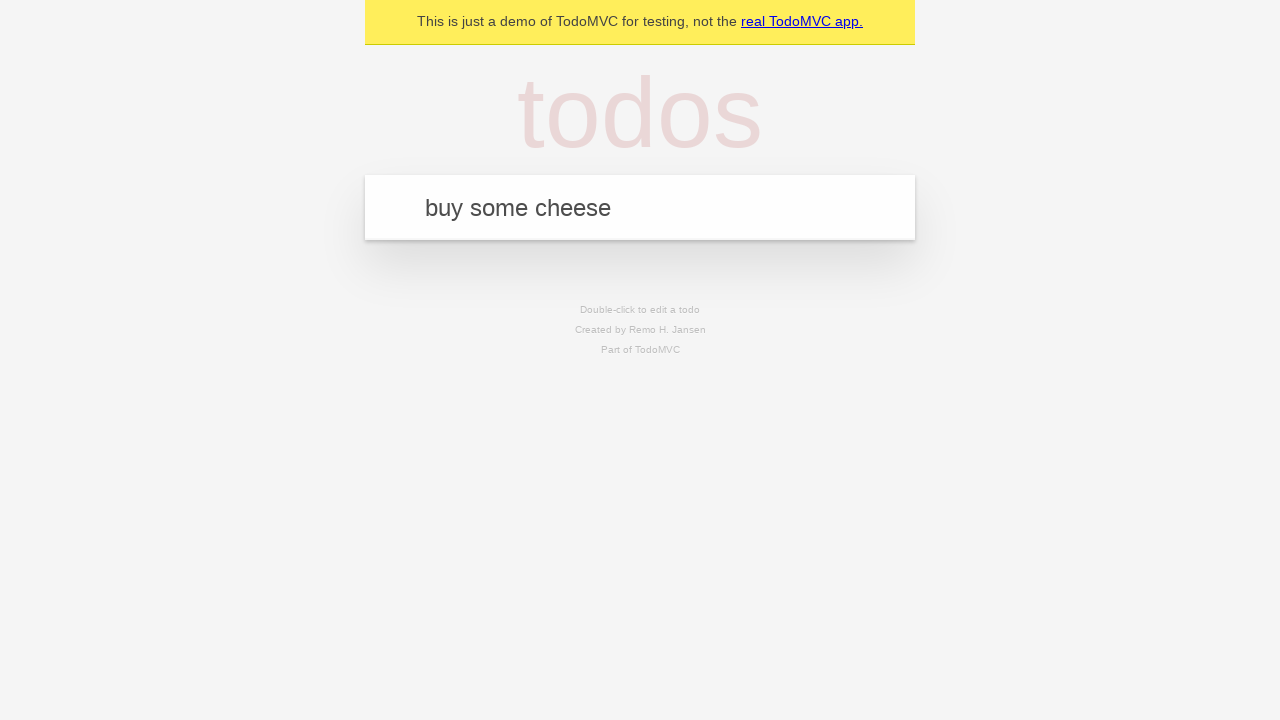

Pressed Enter to create todo 'buy some cheese' on internal:attr=[placeholder="What needs to be done?"i]
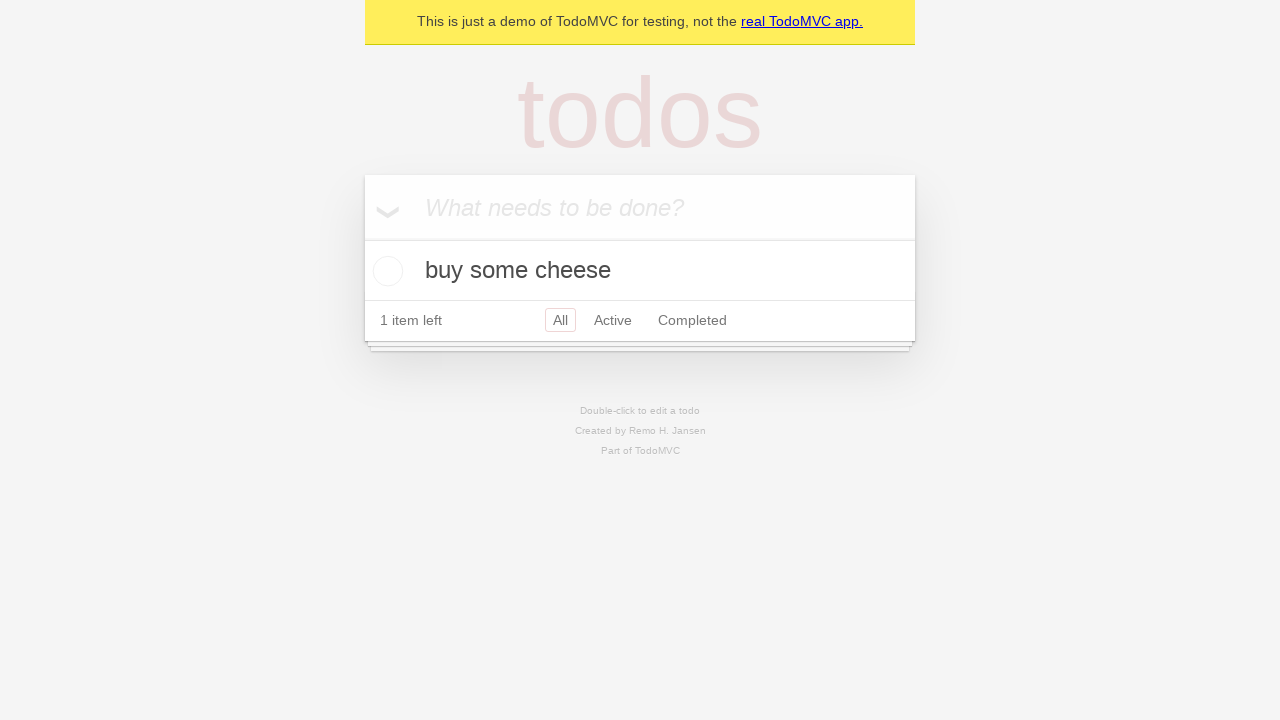

Filled todo input with 'feed the cat' on internal:attr=[placeholder="What needs to be done?"i]
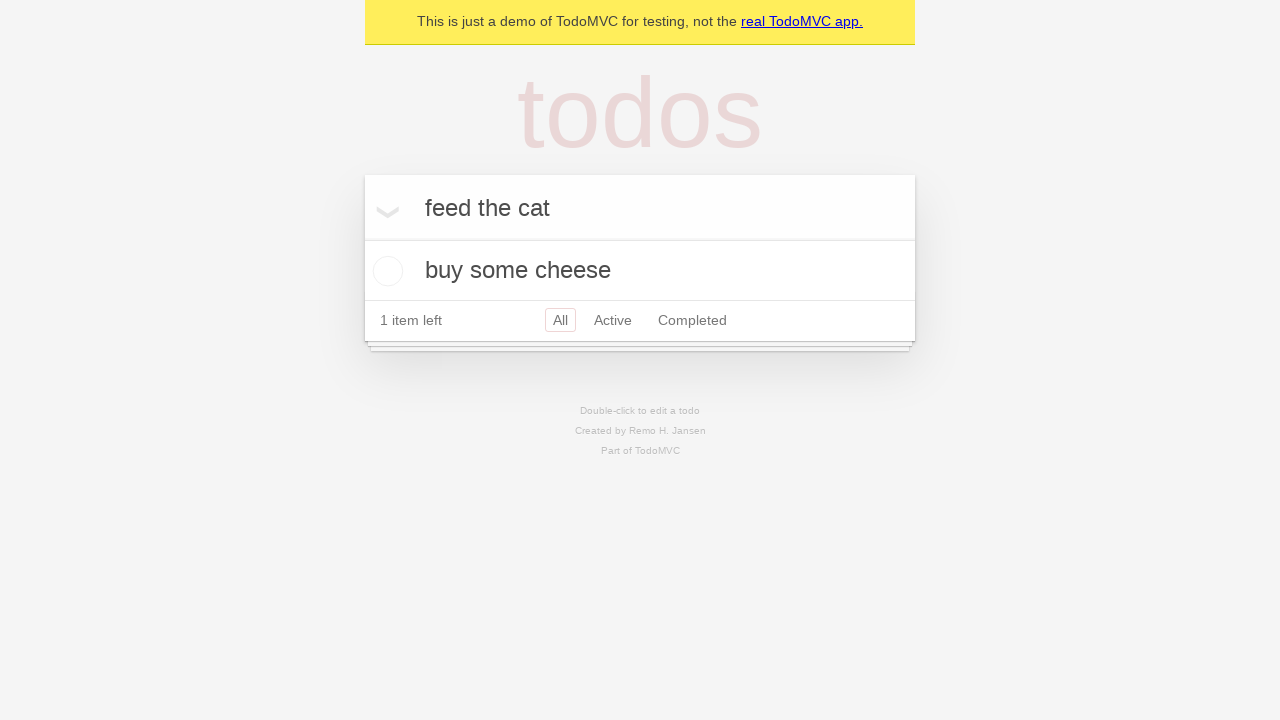

Pressed Enter to create todo 'feed the cat' on internal:attr=[placeholder="What needs to be done?"i]
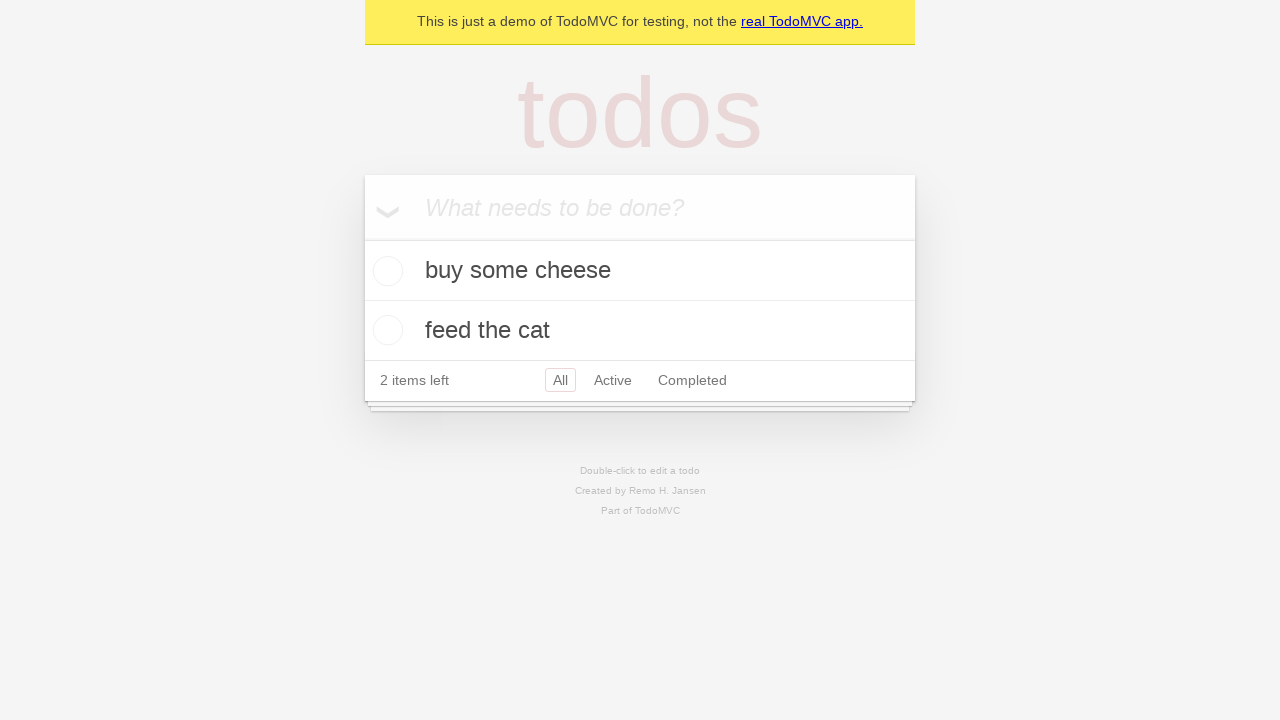

Located all todo items
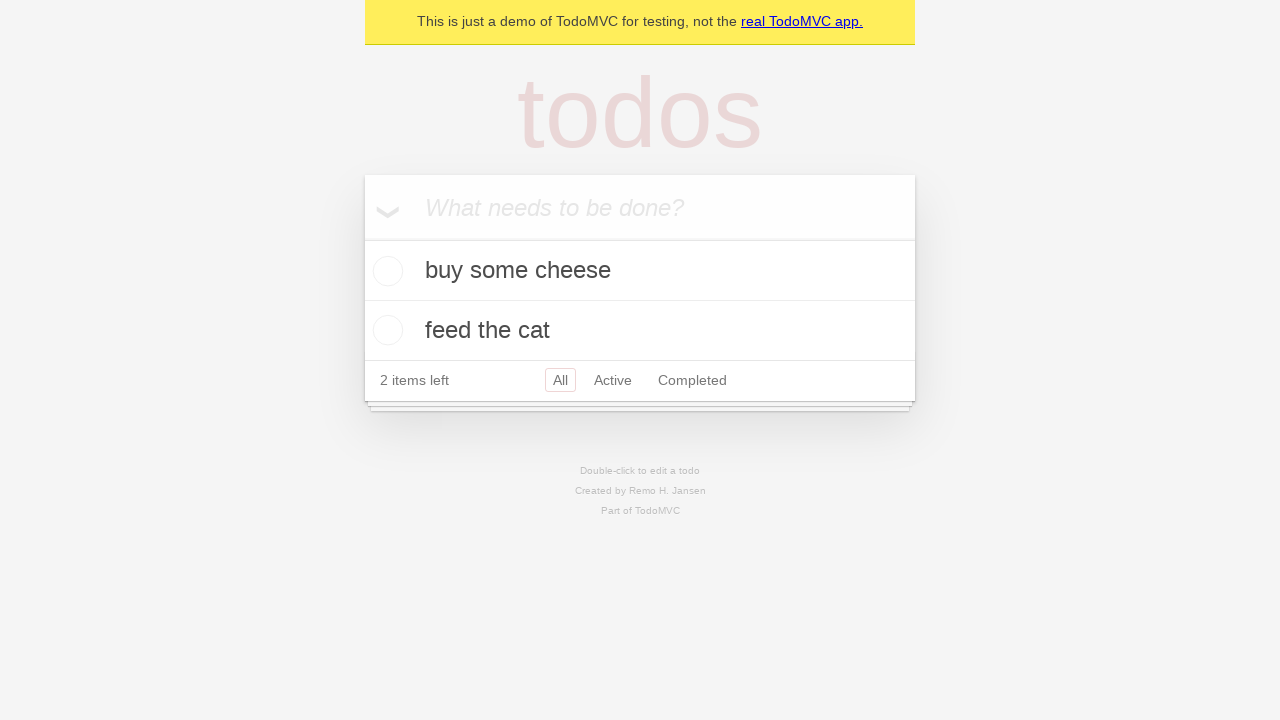

Located checkbox for first todo item
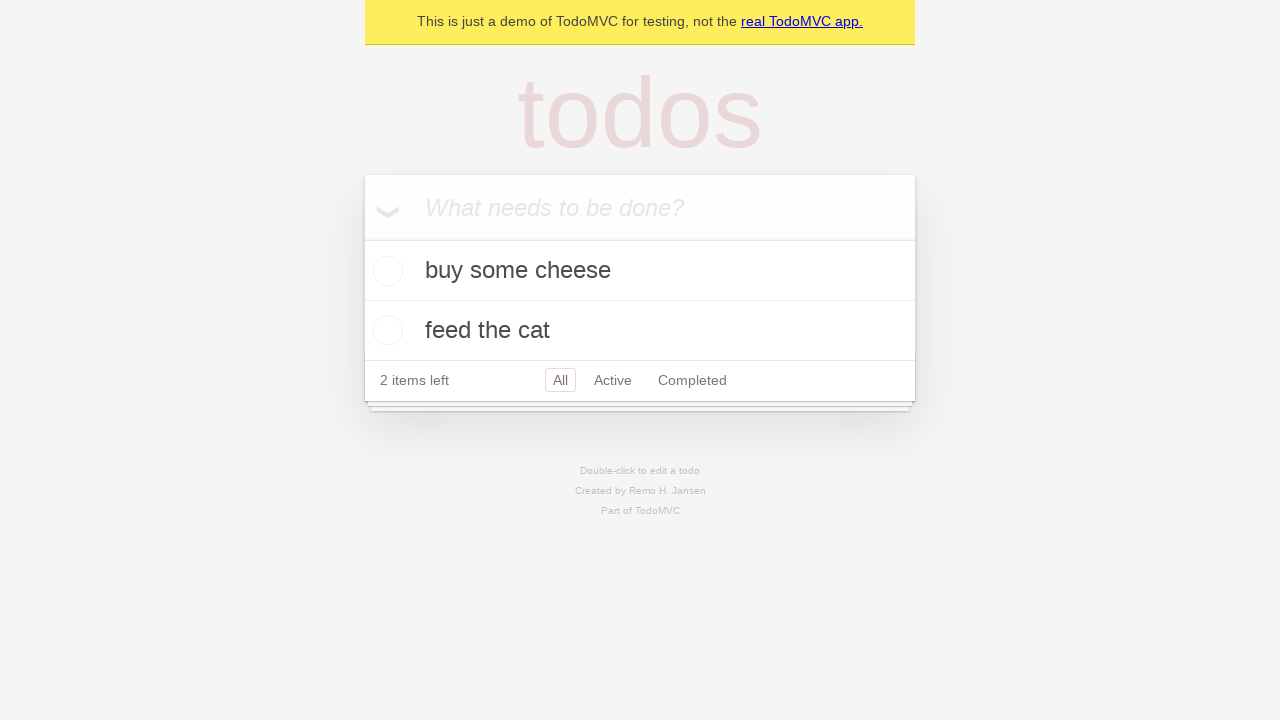

Checked the first todo item at (385, 271) on internal:testid=[data-testid="todo-item"s] >> nth=0 >> internal:role=checkbox
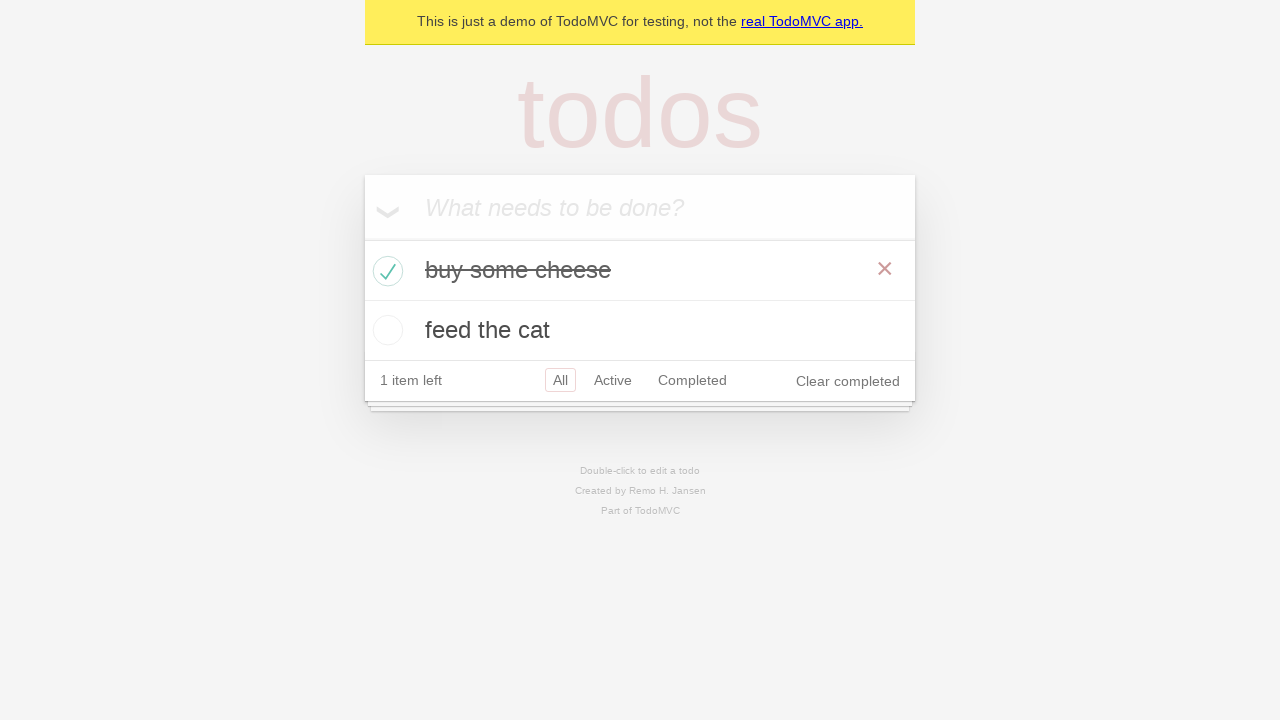

Reloaded the page to test data persistence
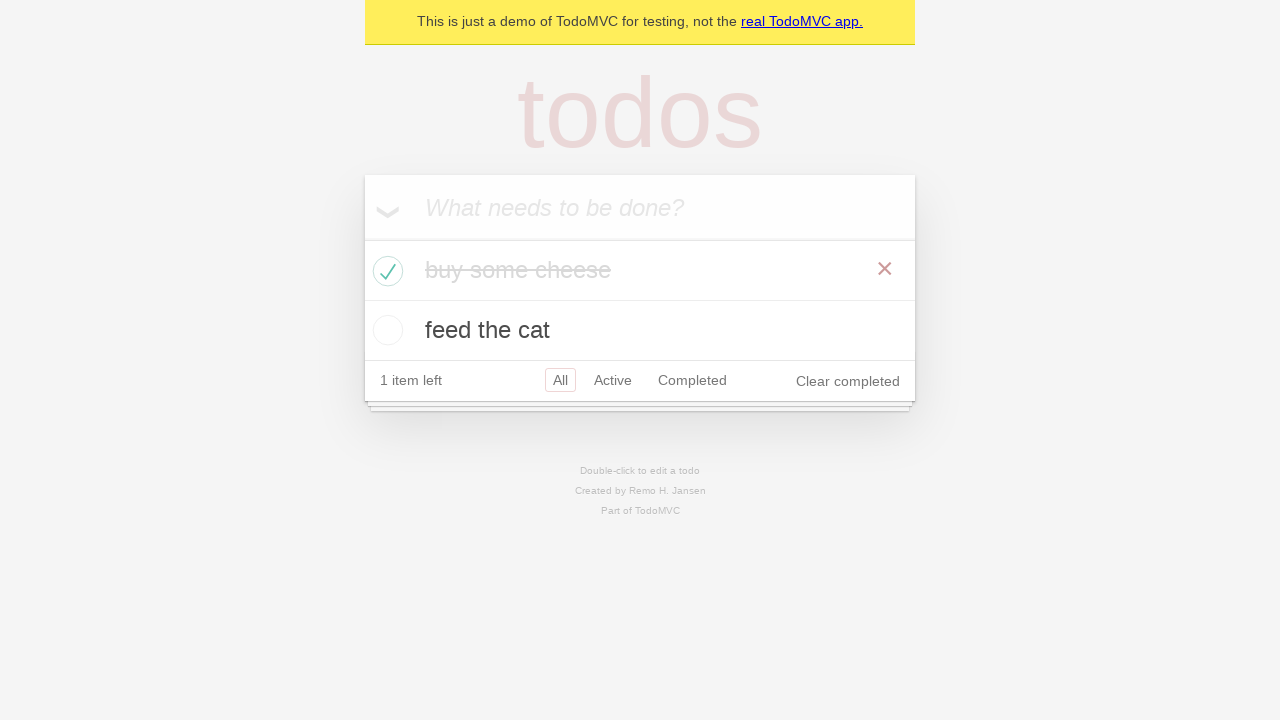

Todo items loaded after page reload
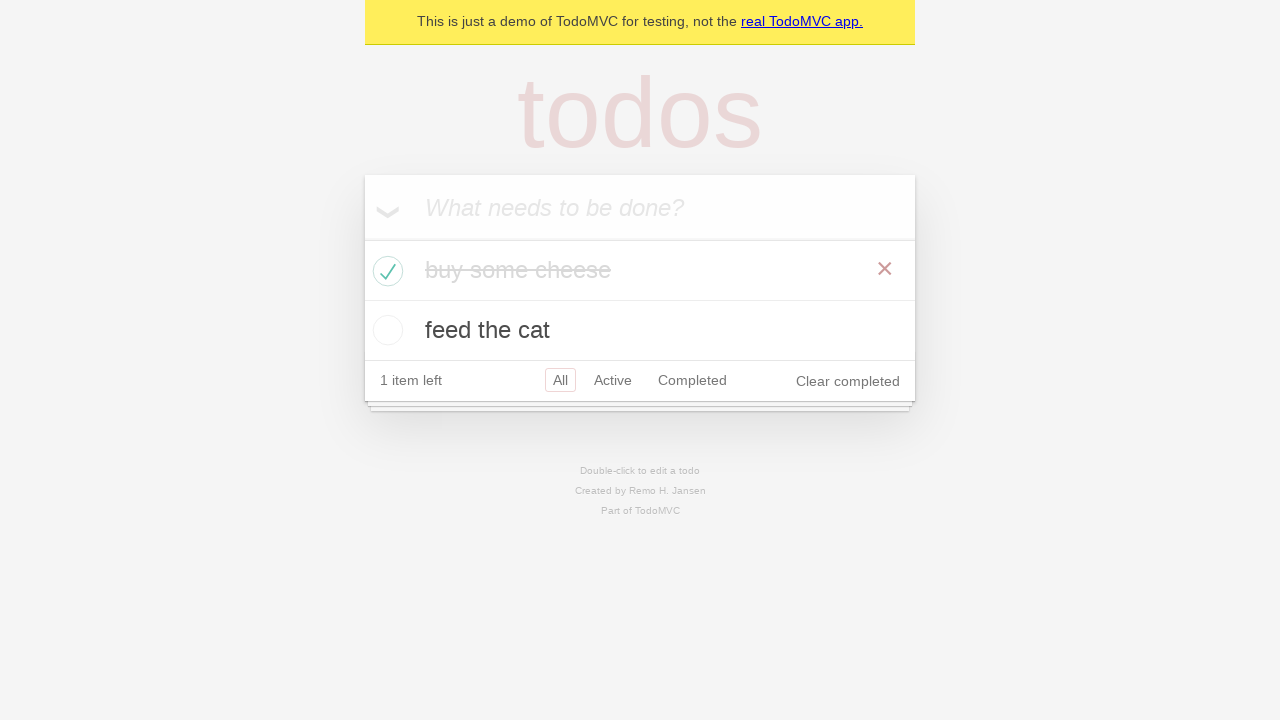

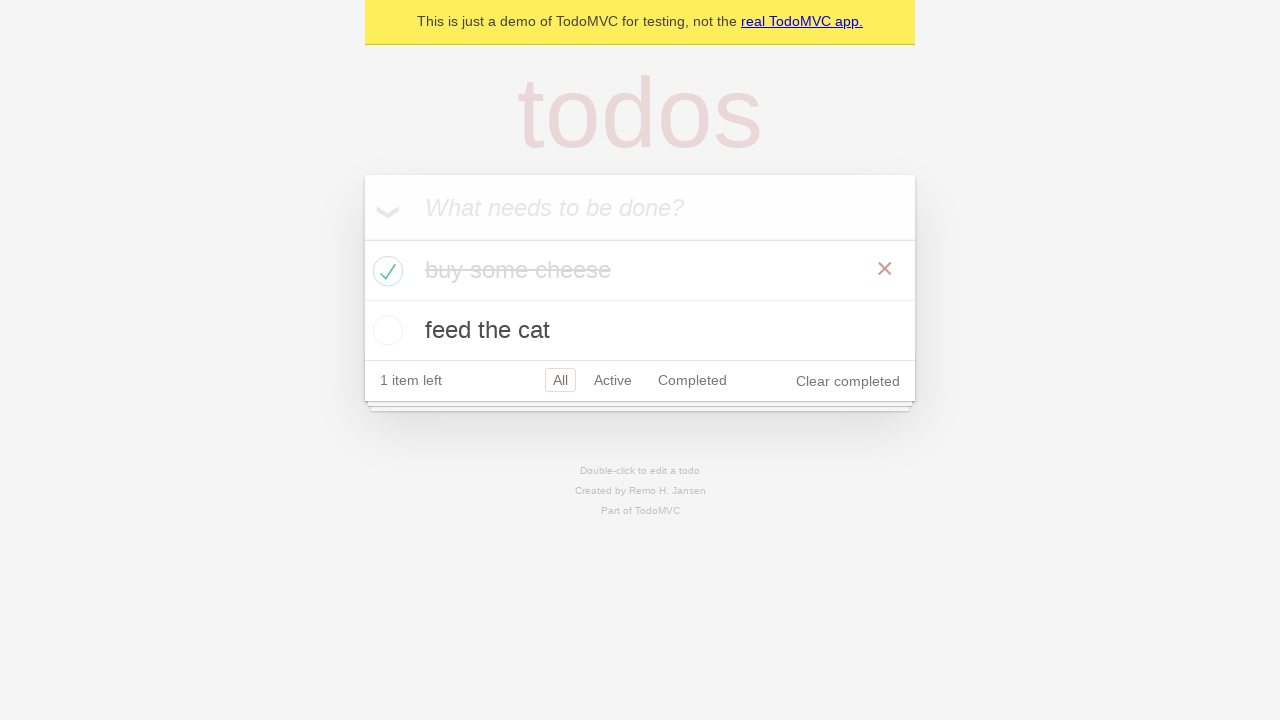